Navigates to Gmail, clicks the Help link to open a new window, switches to it and captures the title

Starting URL: https://www.gmail.com

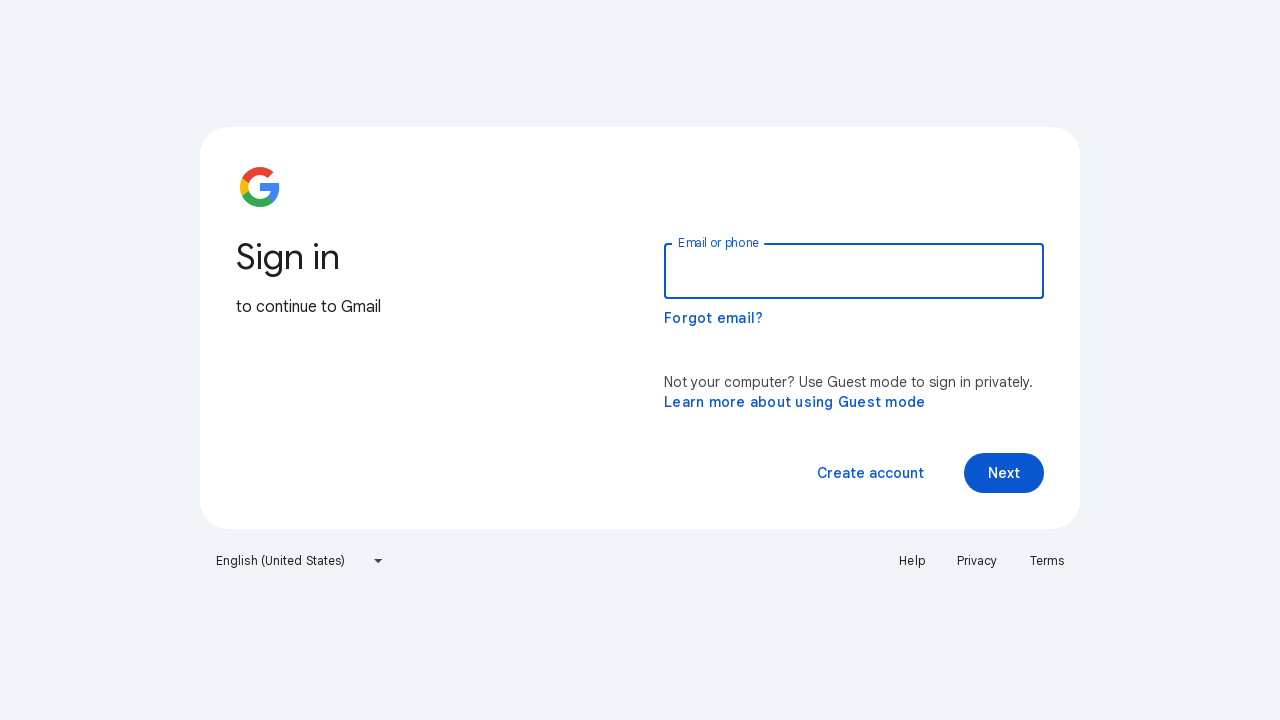

Clicked Help link to open new window at (912, 561) on a:has-text('Help')
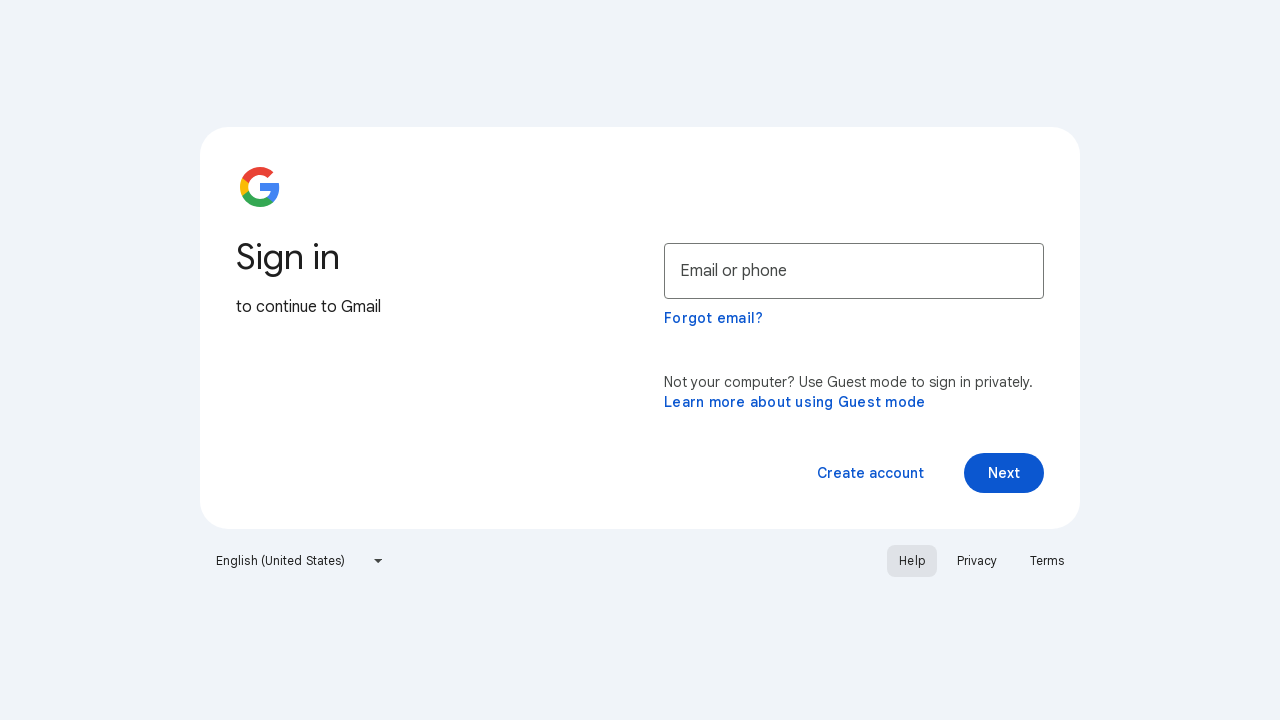

Captured new page object from Help link
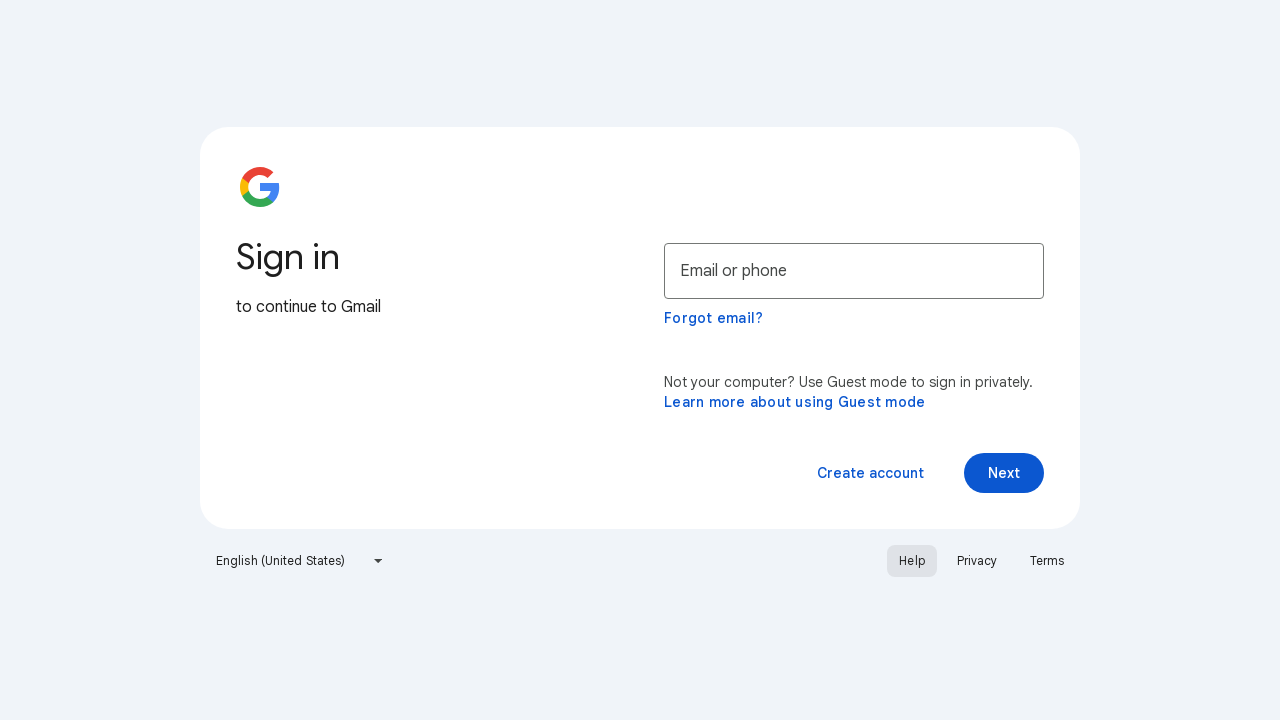

Waited for new Help page to load completely
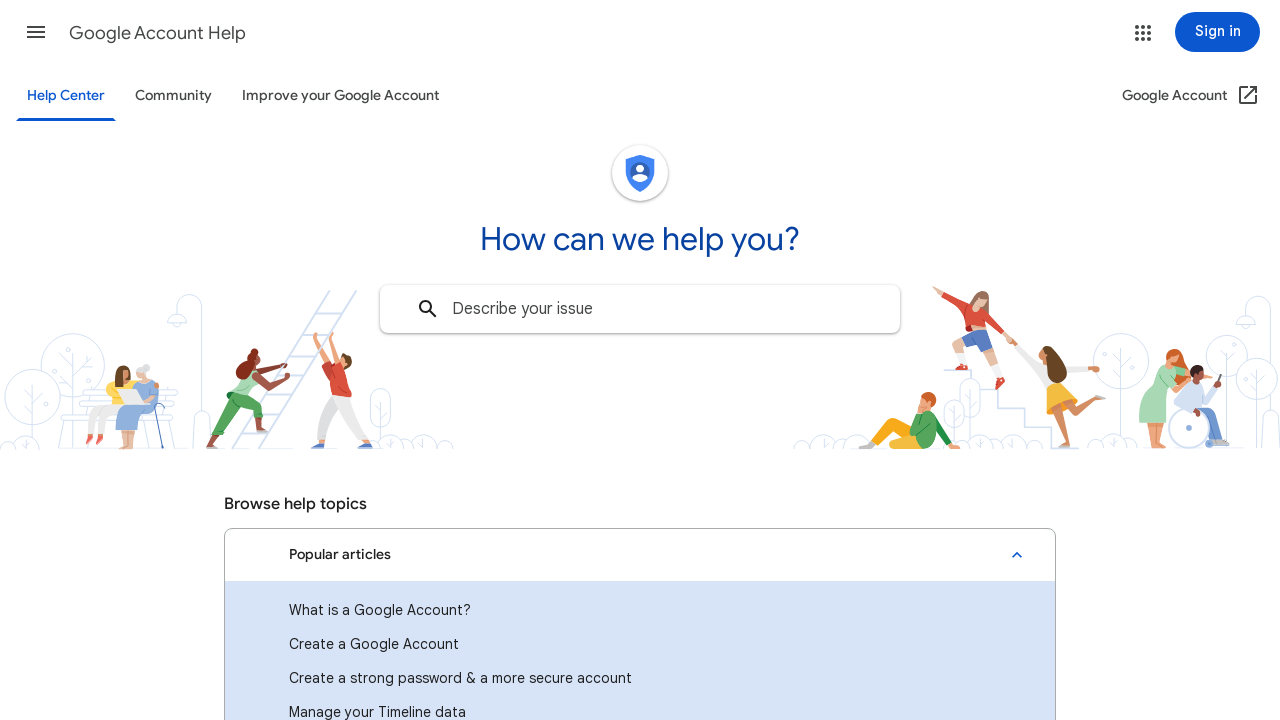

Captured Help page title: 'Google Account Help'
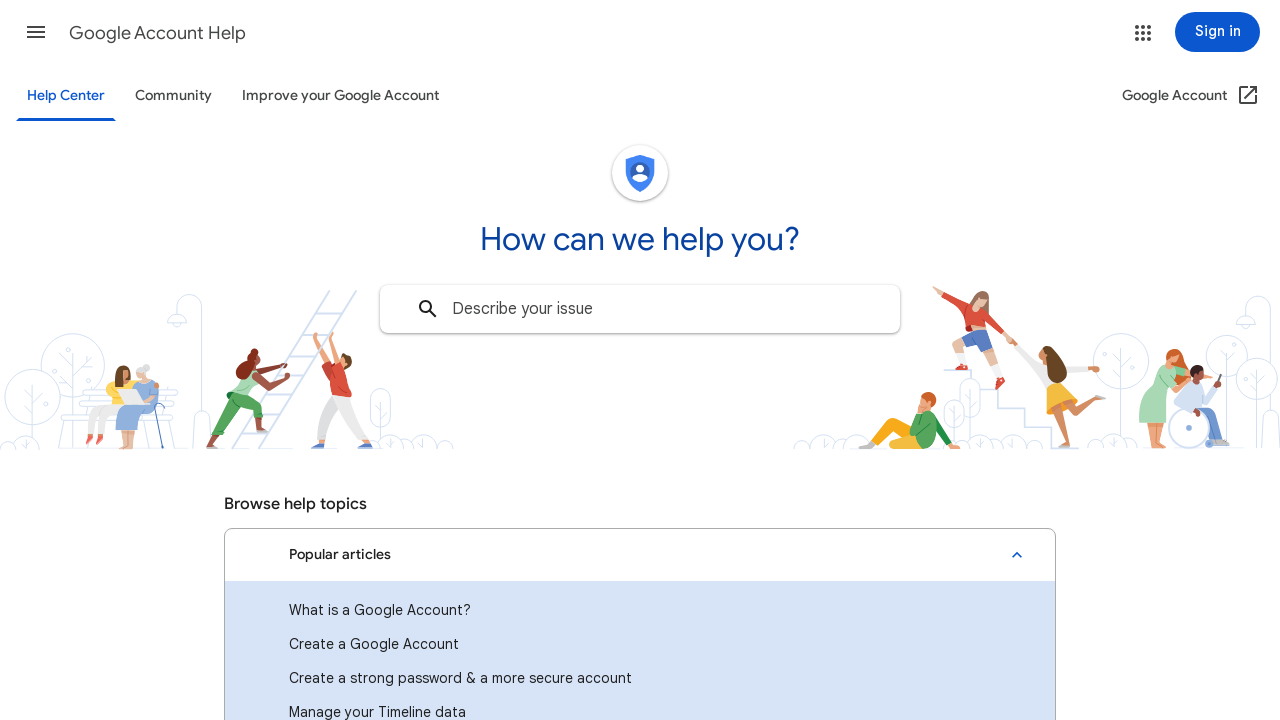

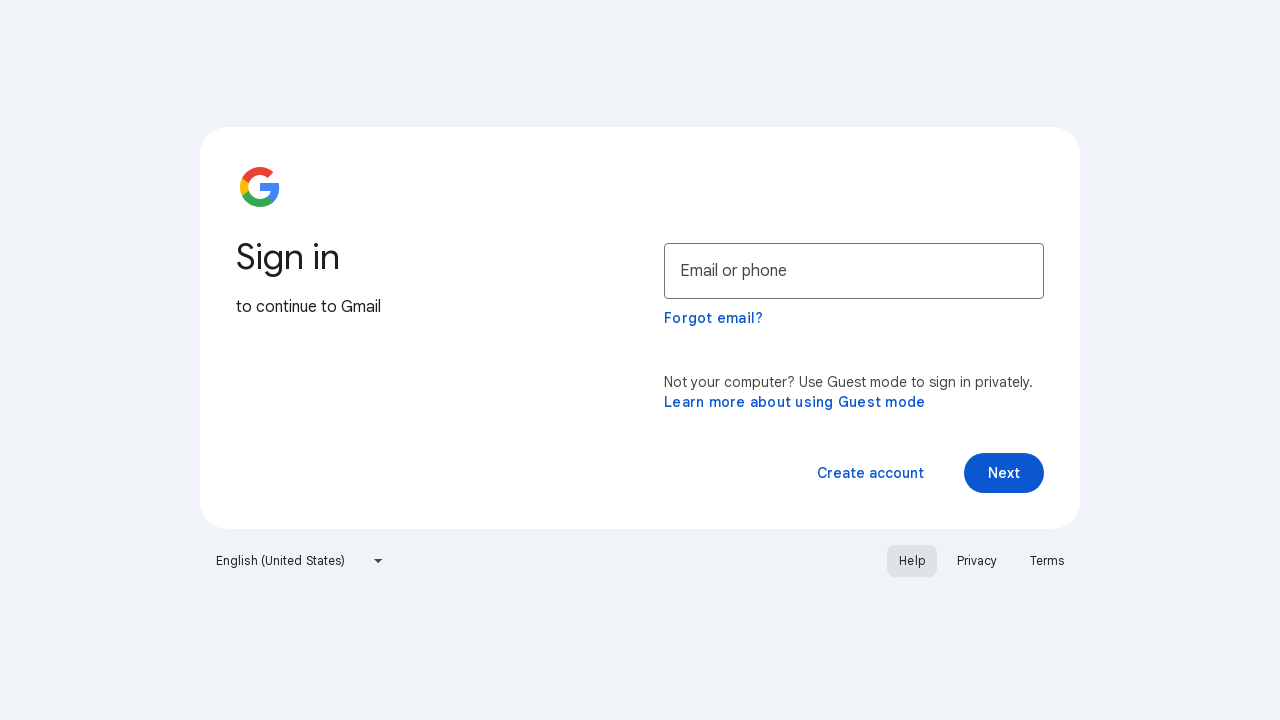